Tests the product search functionality by entering a search term and verifying that filtered products are displayed

Starting URL: https://rahulshettyacademy.com/seleniumPractise/#/

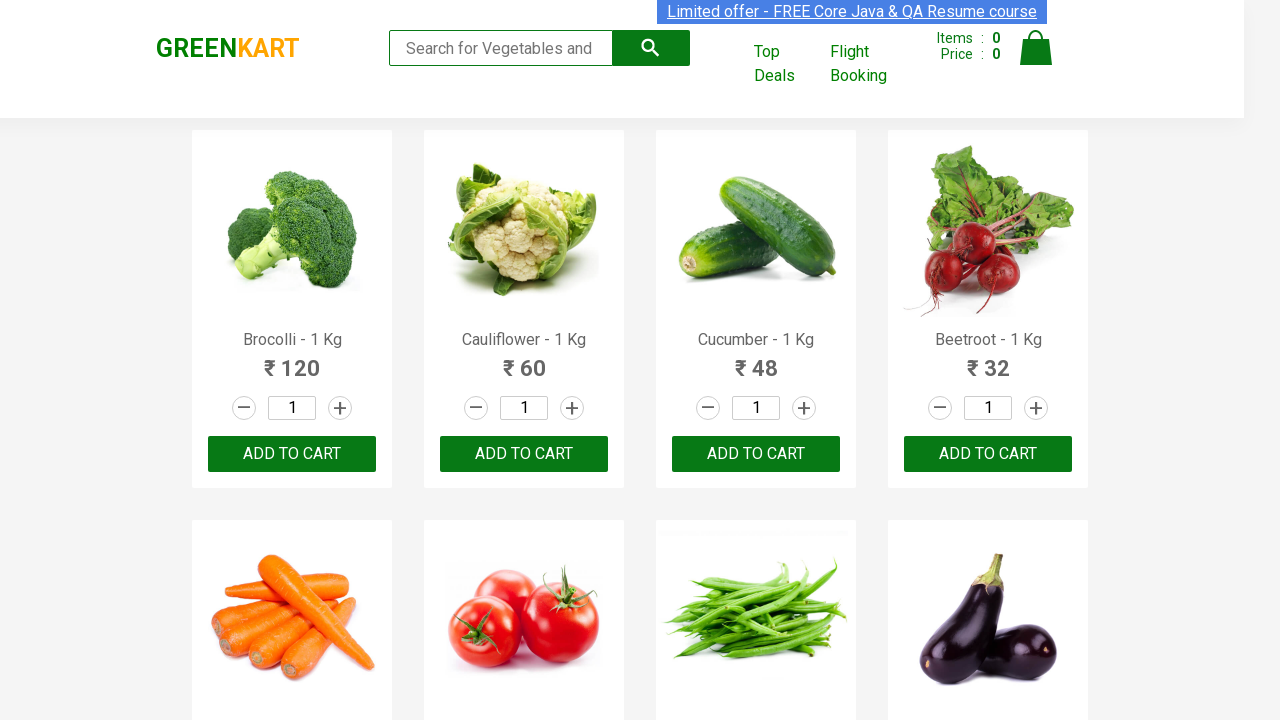

Entered search term 'ap' in the search box on input[type='search']
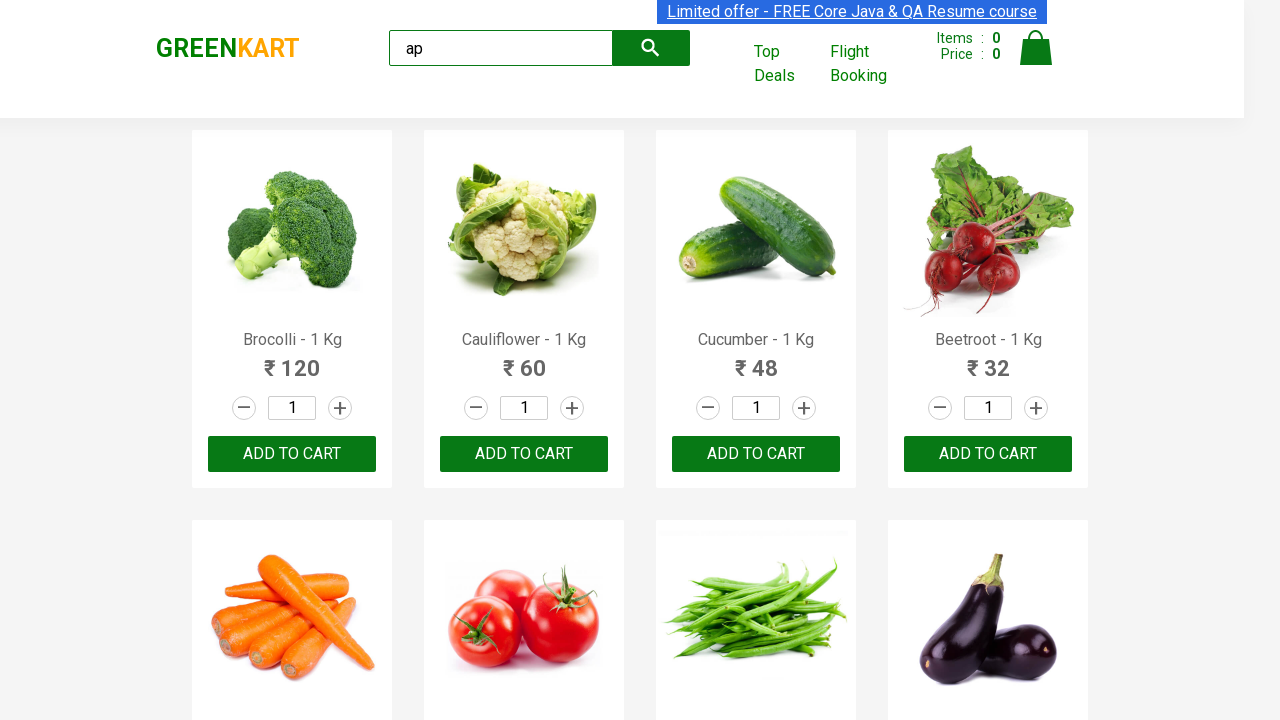

Filtered products appeared on the page
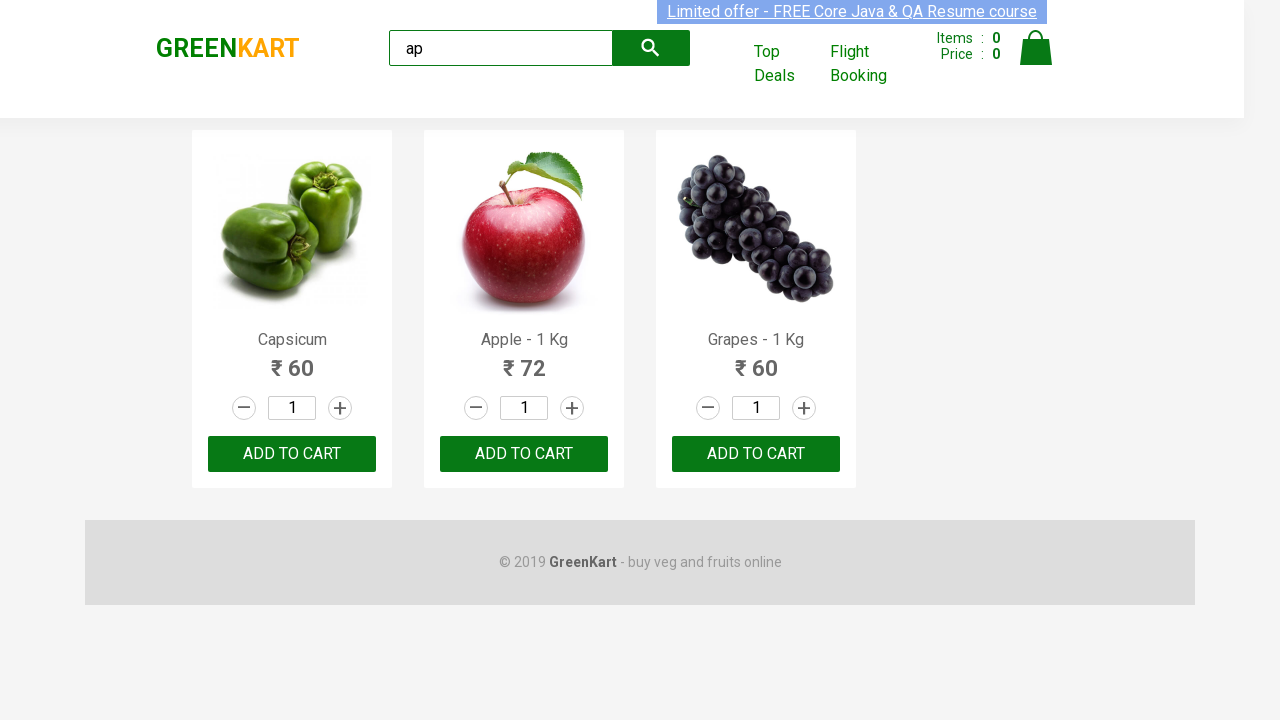

Verified 3 products are displayed after search
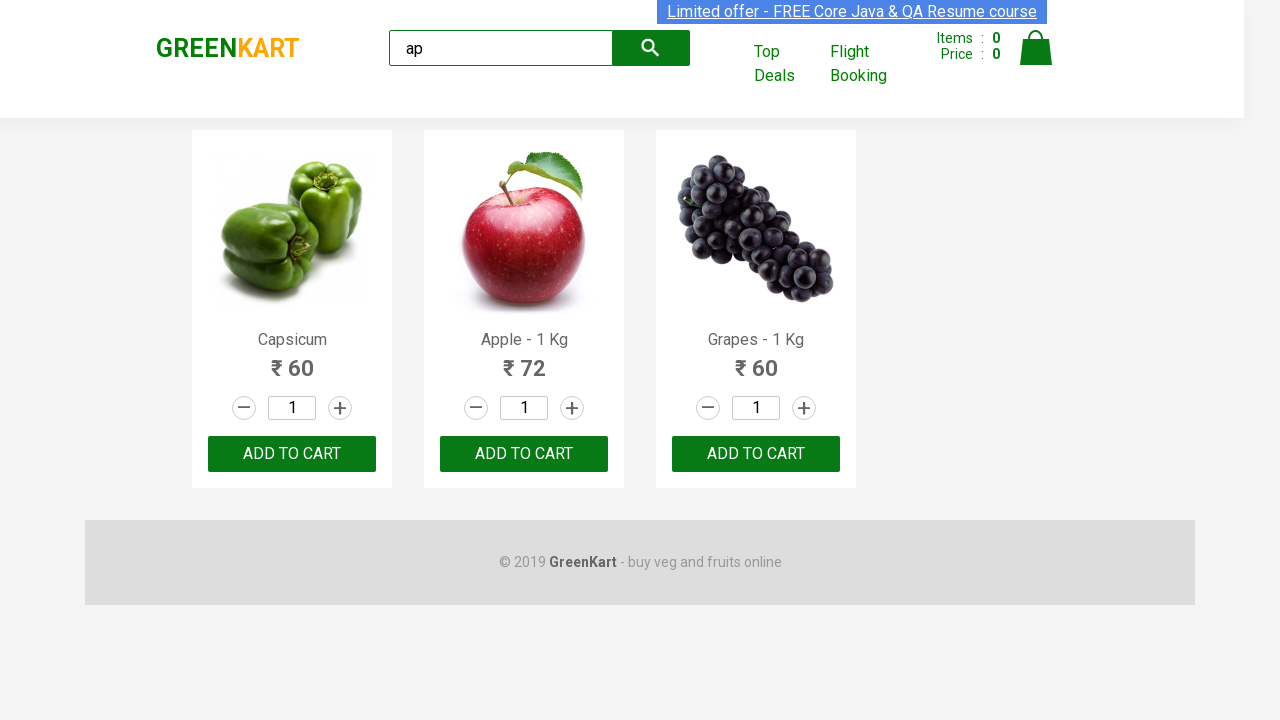

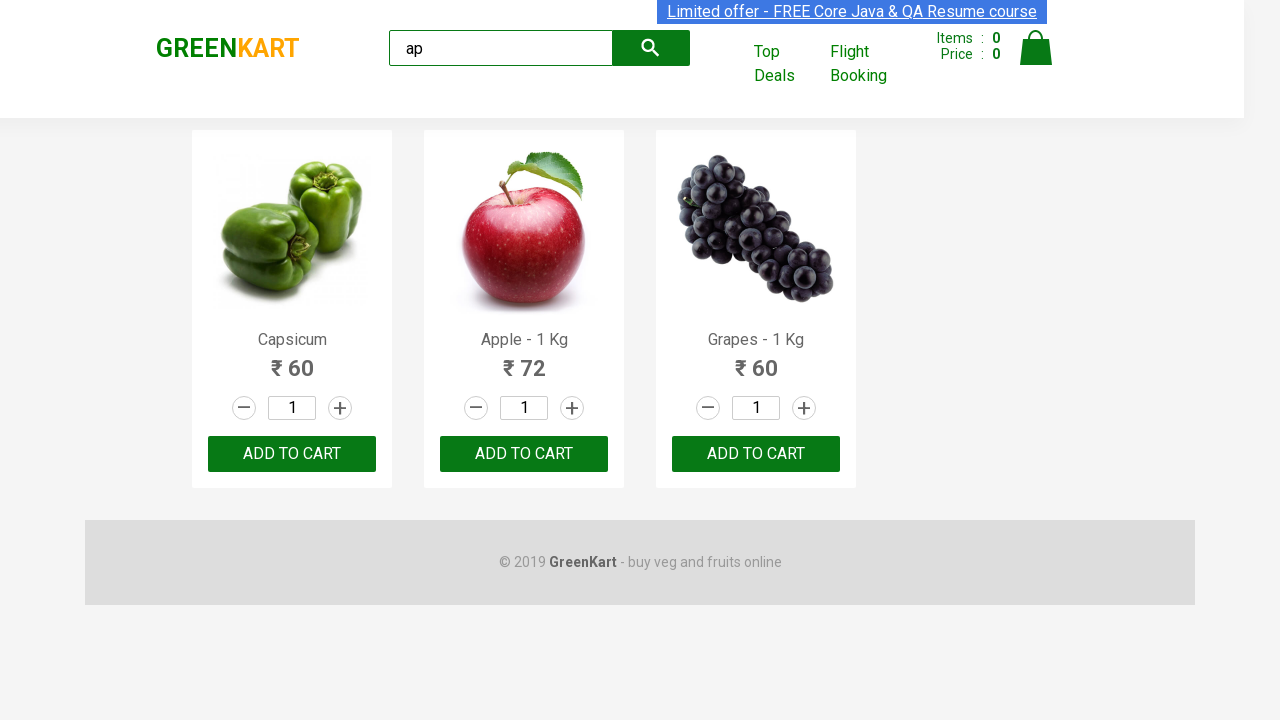